Navigates to a blog website, clicks on the blog page link, and then clicks on a read button to view an article

Starting URL: https://atilsamancioglu.com

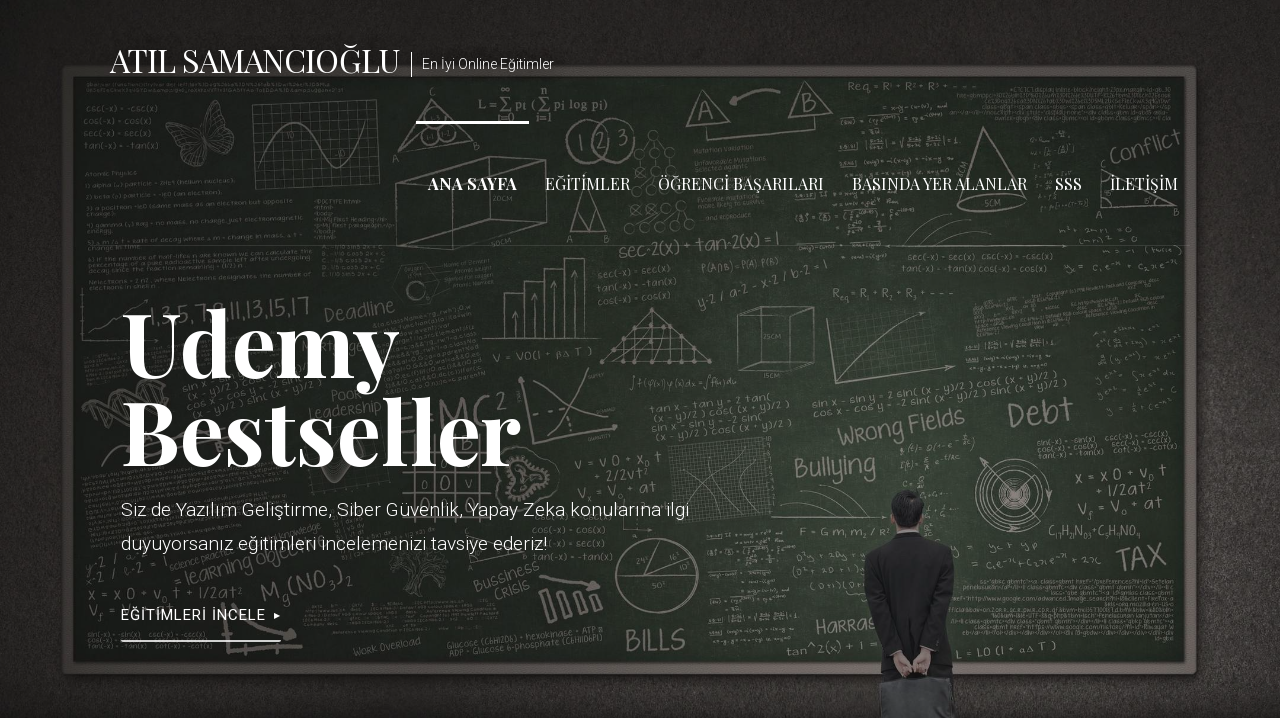

Blog page link became visible
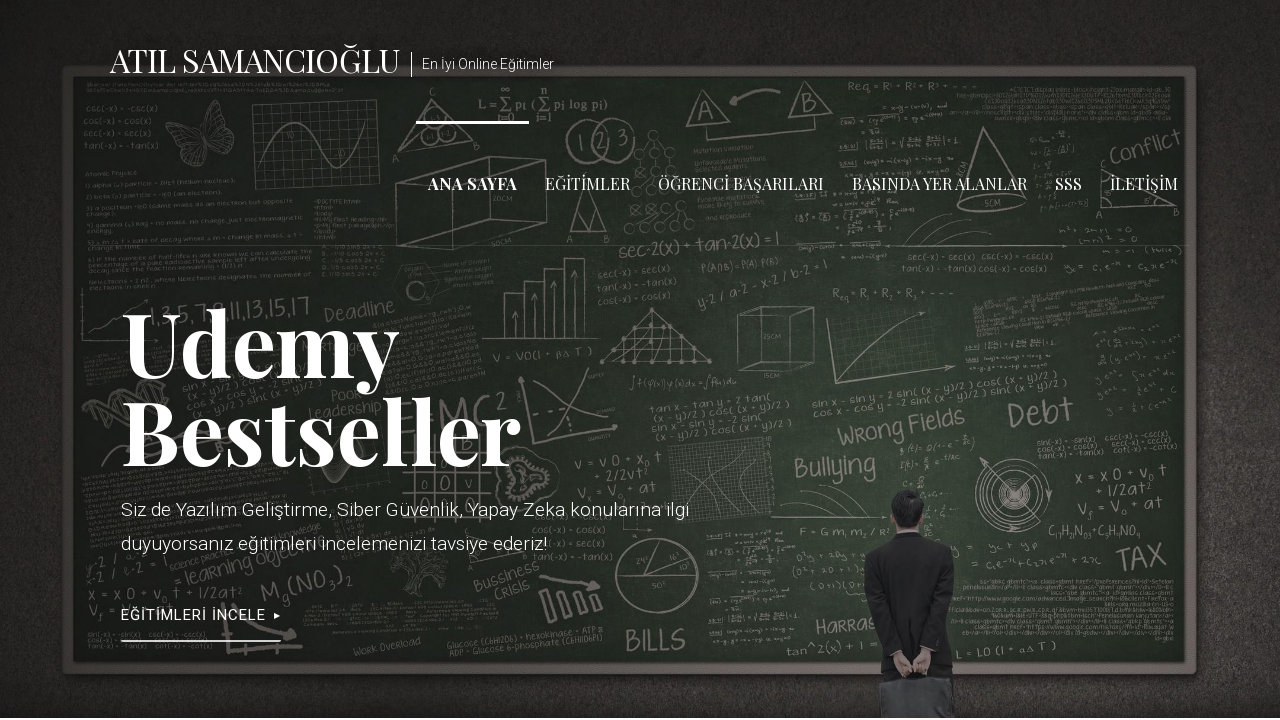

Clicked on blog page link at (741, 183) on xpath=/html/body/div[1]/header/div[1]/div[3]/nav/div/ul/li[3]/a
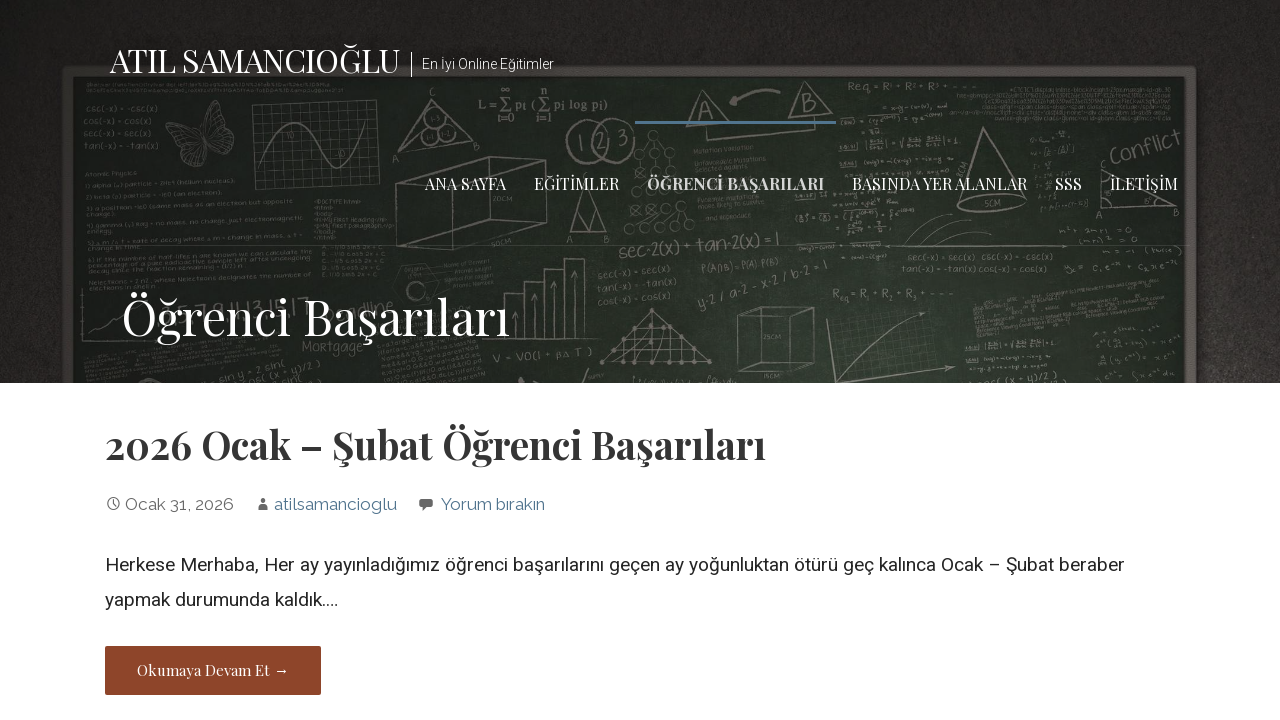

Read button became visible
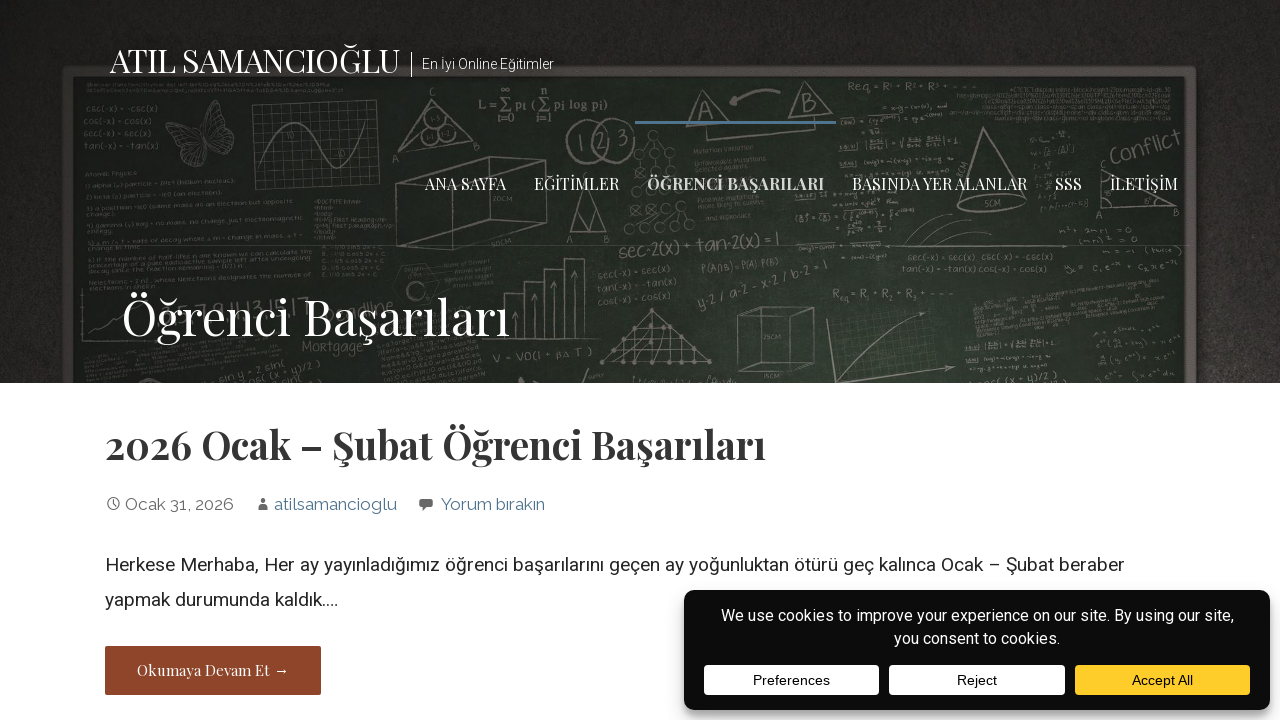

Clicked read button to view article at (213, 671) on .button
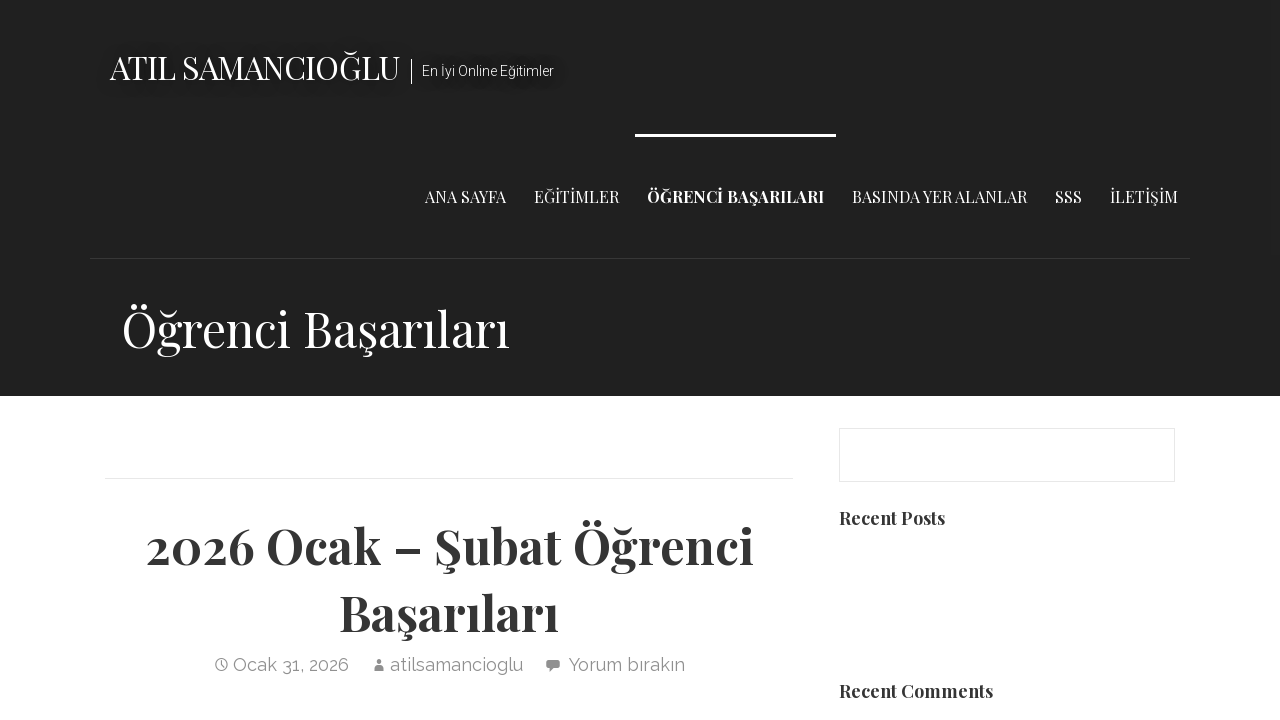

Article list sidebar loaded
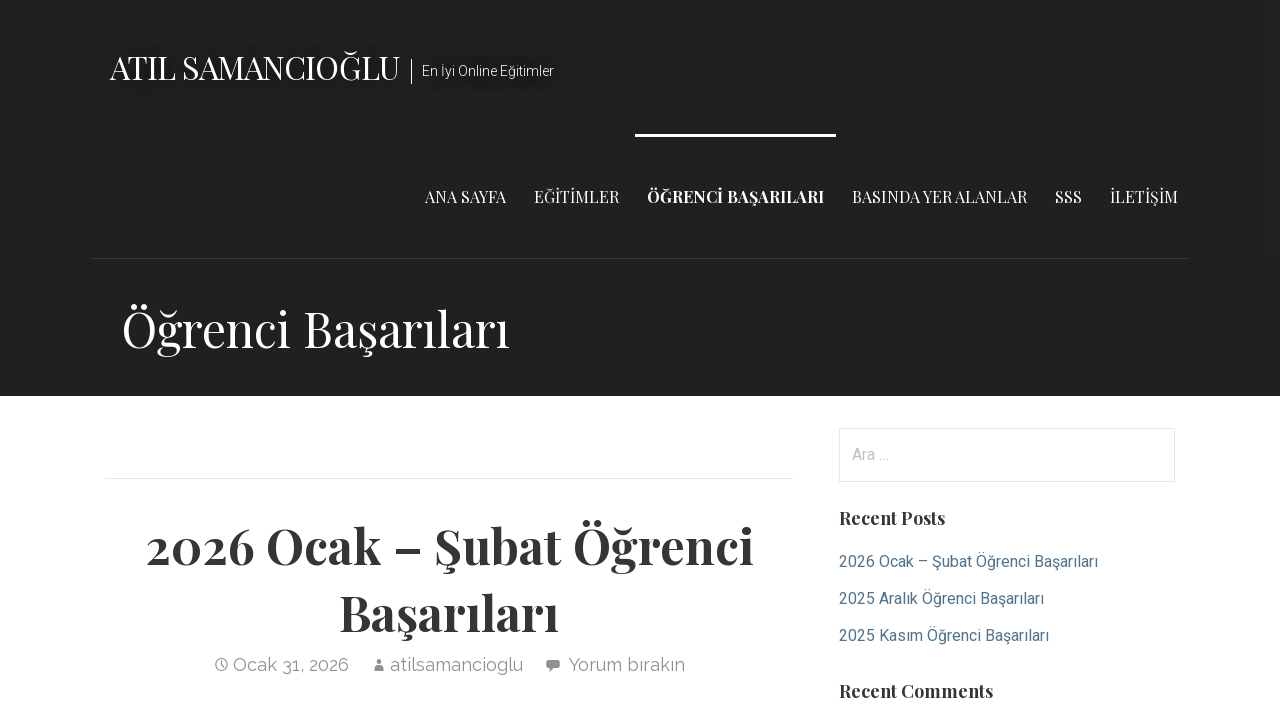

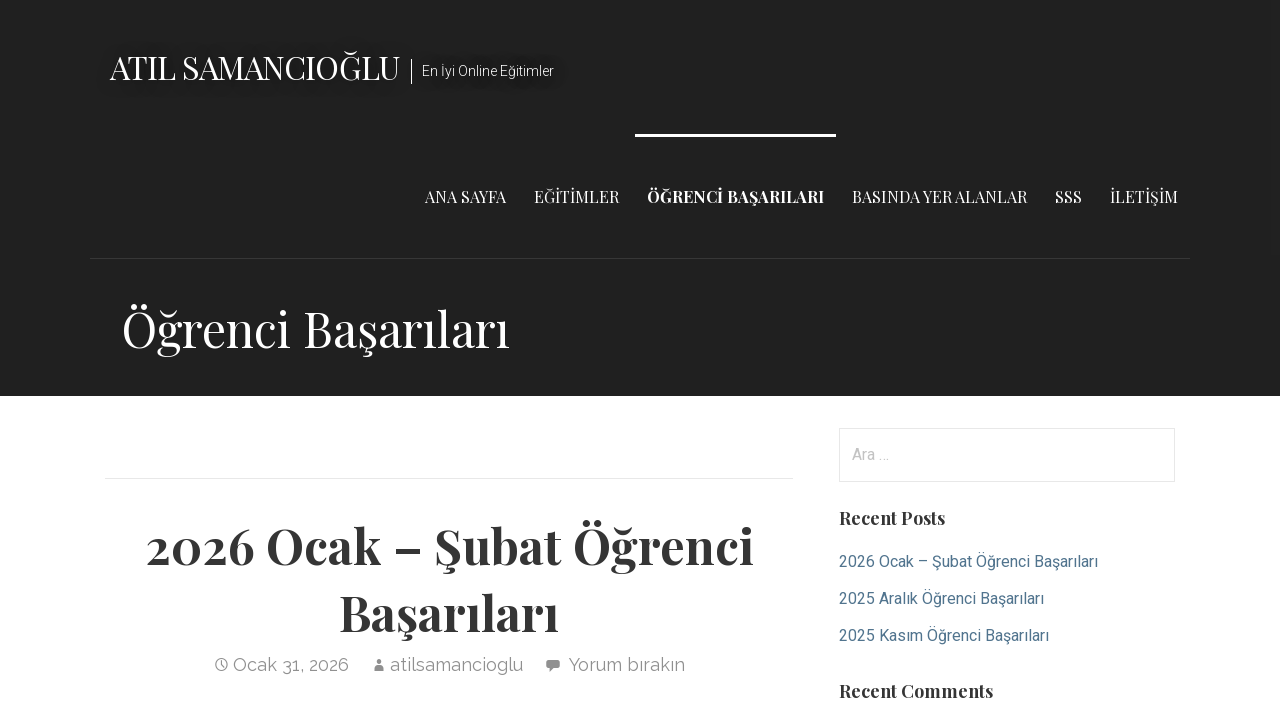